Tests clearing the completed state of all items by checking and unchecking the toggle all

Starting URL: https://demo.playwright.dev/todomvc

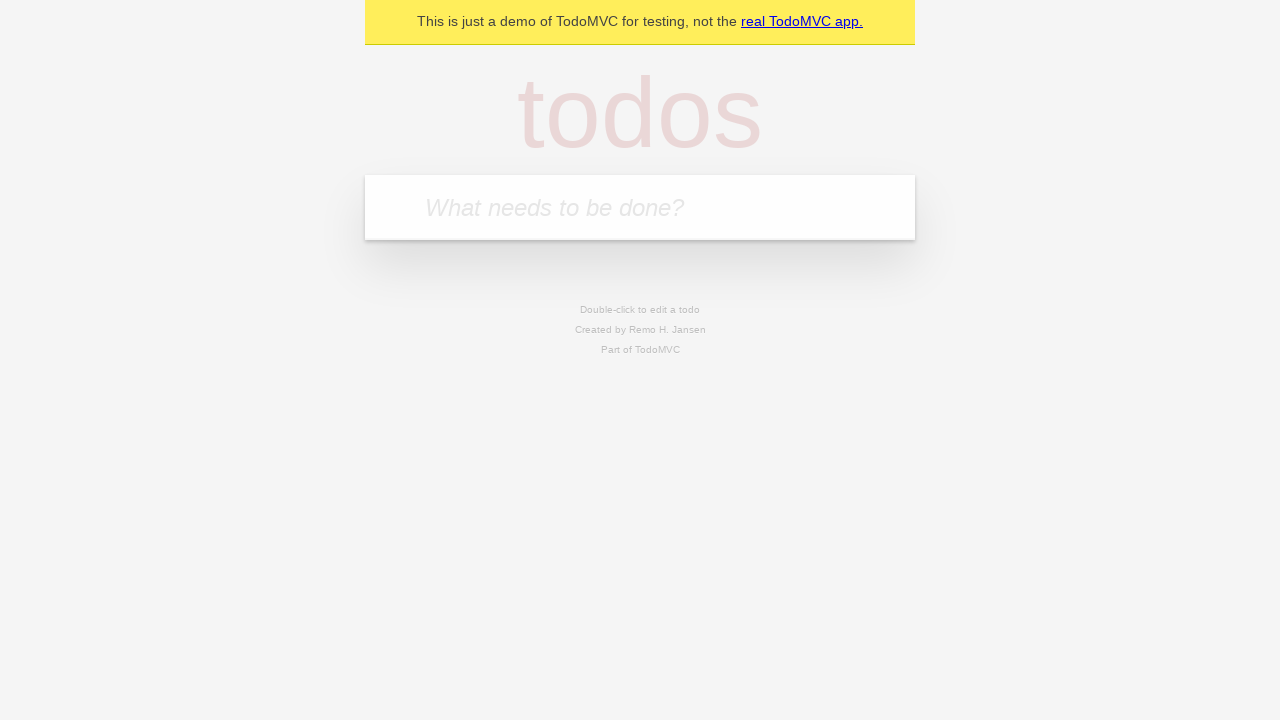

Filled todo input with 'buy some cheese' on internal:attr=[placeholder="What needs to be done?"i]
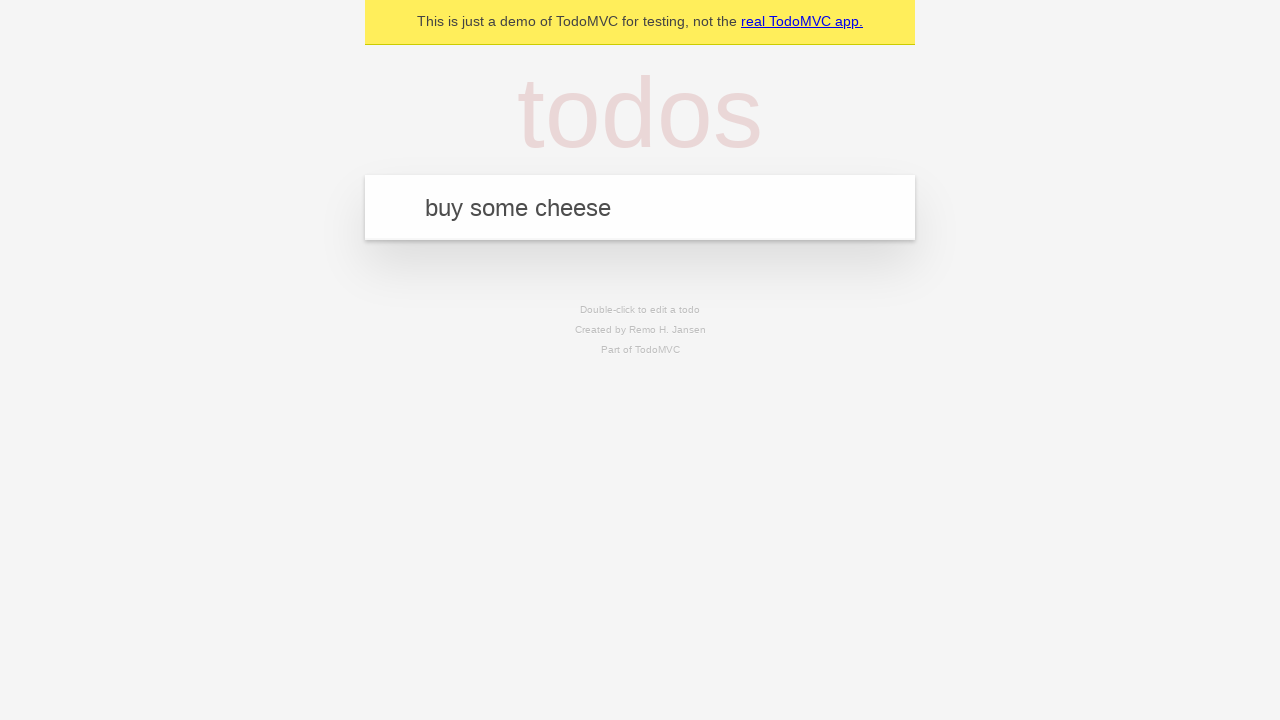

Pressed Enter to create todo 'buy some cheese' on internal:attr=[placeholder="What needs to be done?"i]
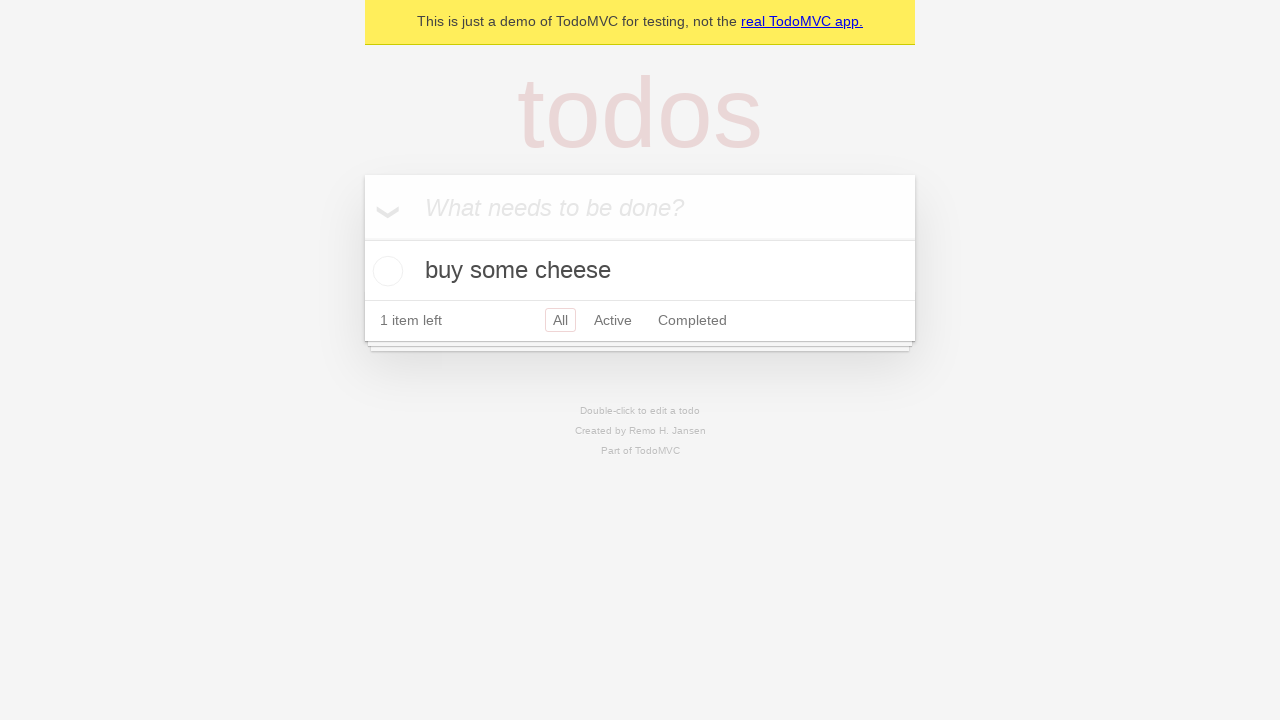

Filled todo input with 'feed the cat' on internal:attr=[placeholder="What needs to be done?"i]
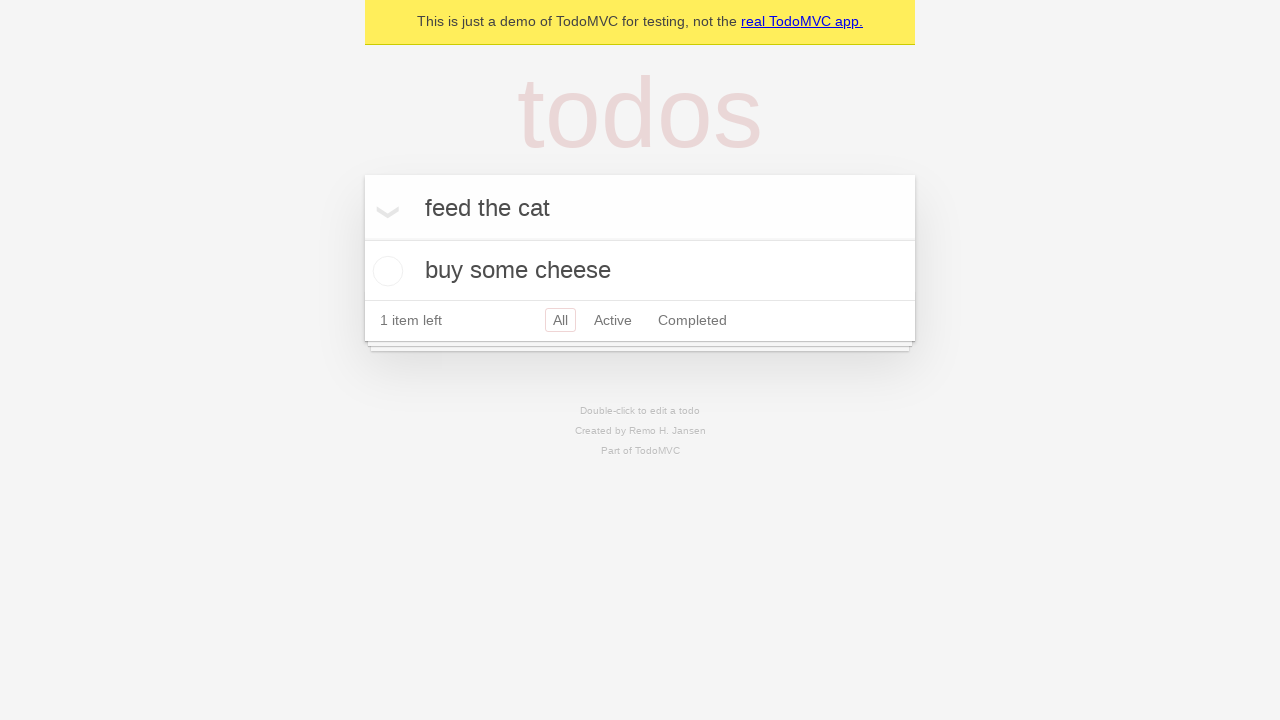

Pressed Enter to create todo 'feed the cat' on internal:attr=[placeholder="What needs to be done?"i]
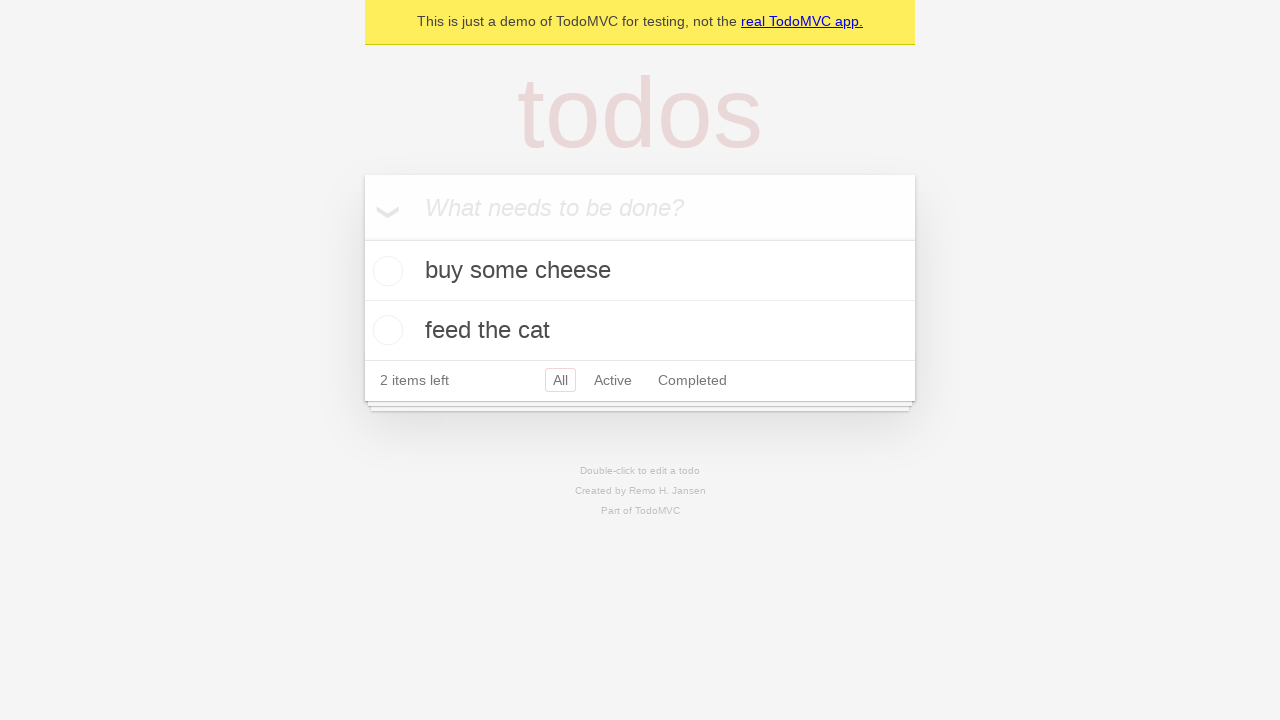

Filled todo input with 'book a doctors appointment' on internal:attr=[placeholder="What needs to be done?"i]
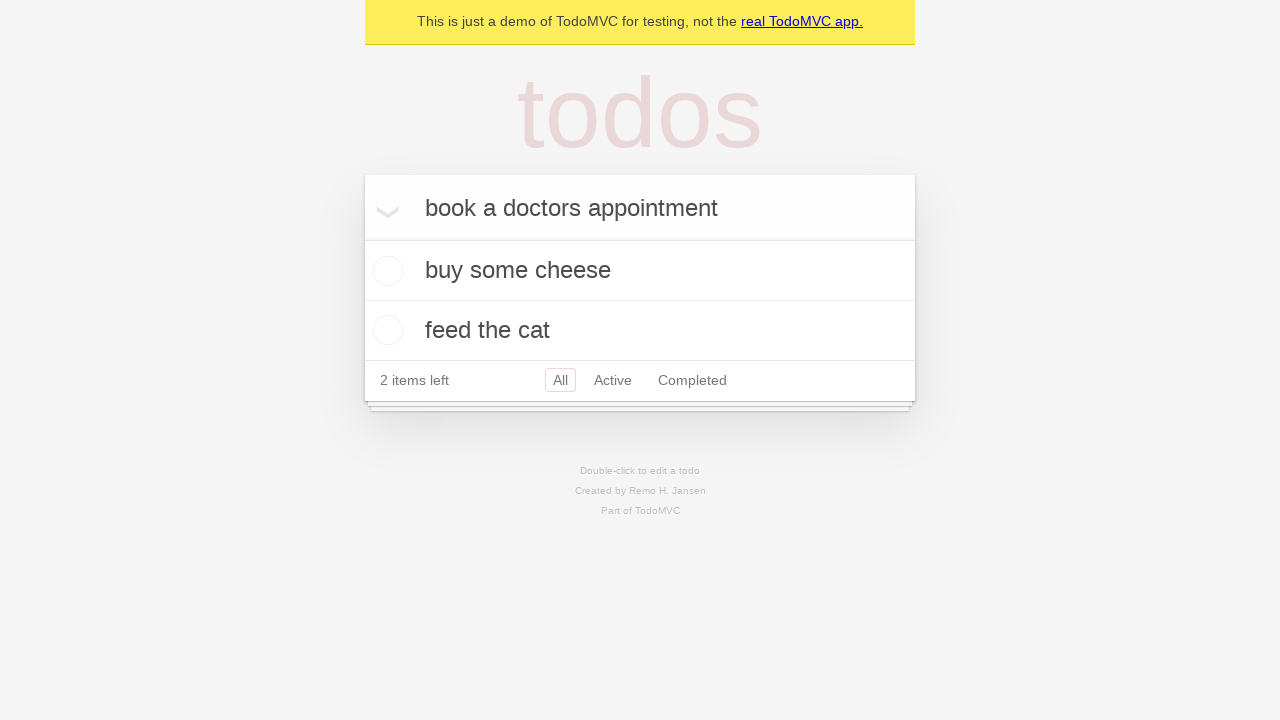

Pressed Enter to create todo 'book a doctors appointment' on internal:attr=[placeholder="What needs to be done?"i]
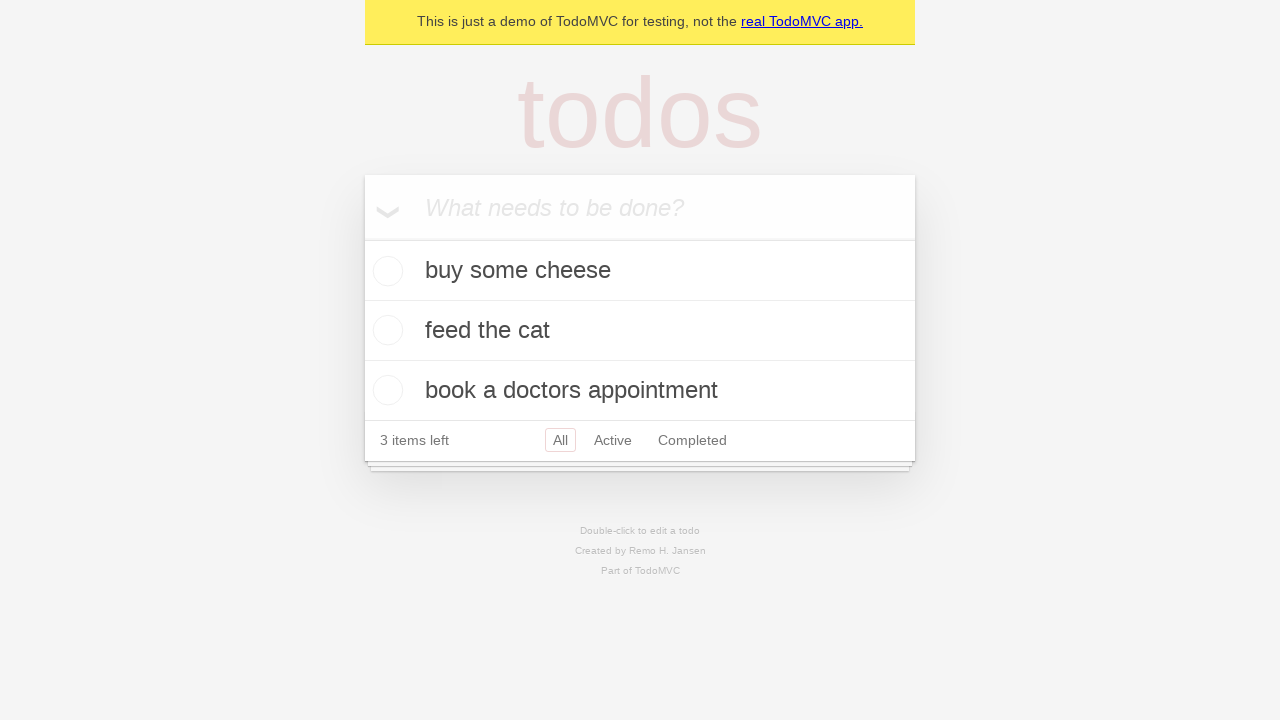

Clicked toggle all to mark all items as complete at (362, 238) on internal:label="Mark all as complete"i
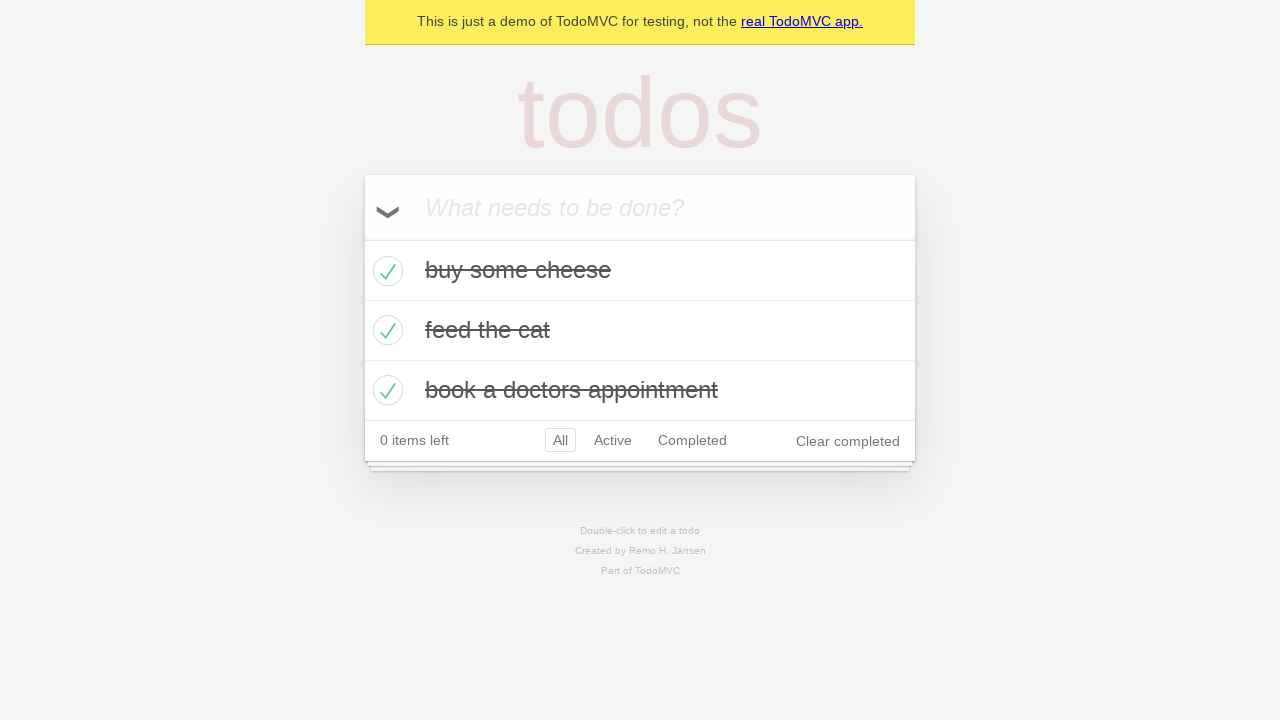

Clicked toggle all to uncheck all completed items at (362, 238) on internal:label="Mark all as complete"i
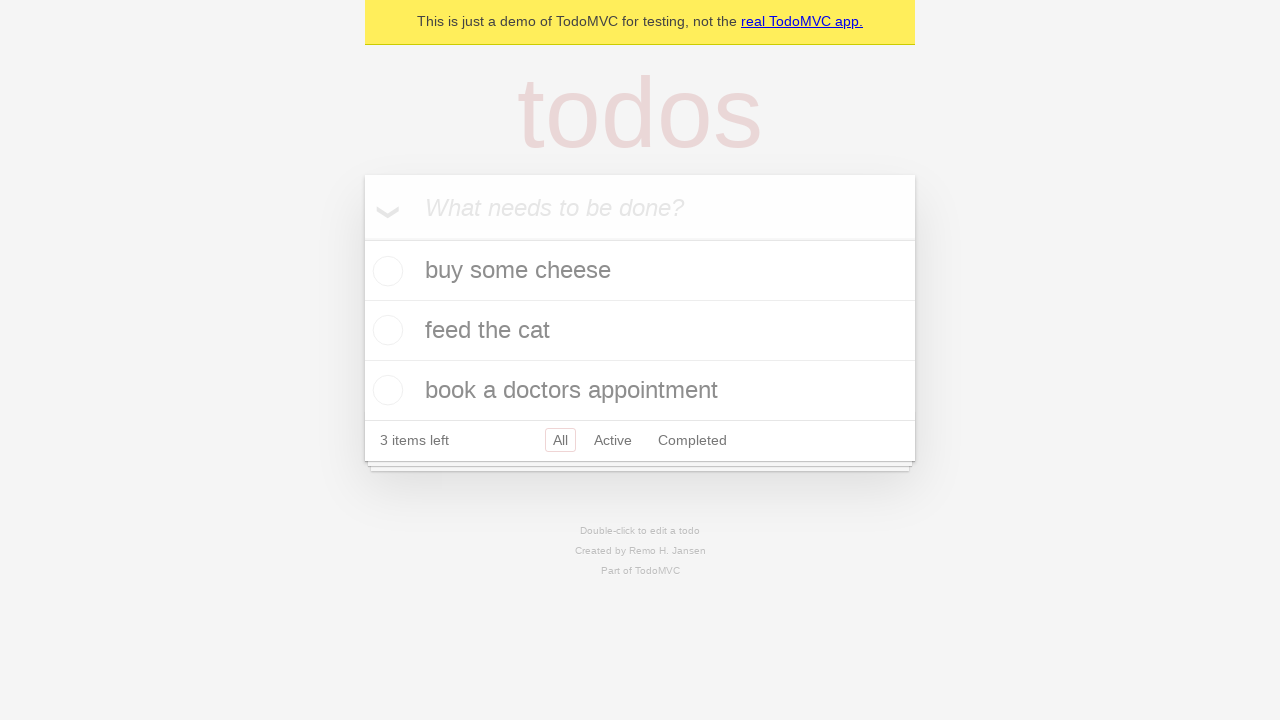

Verified todo items are present on the page
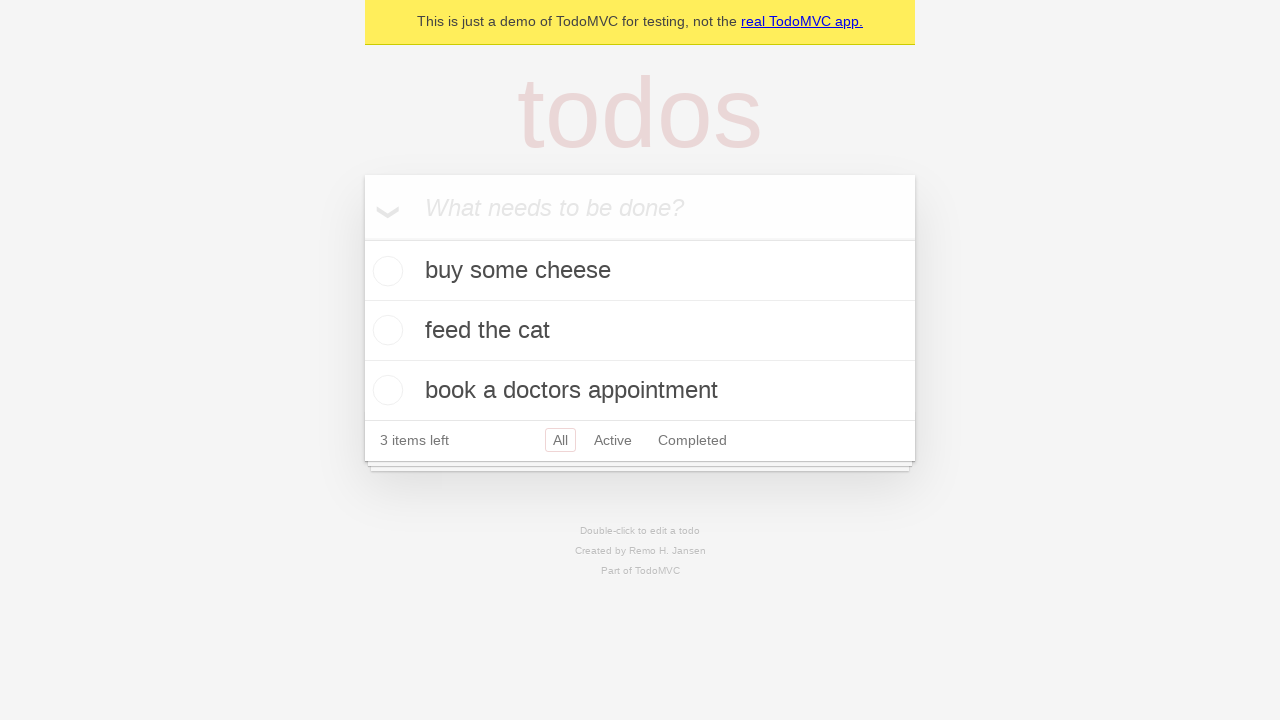

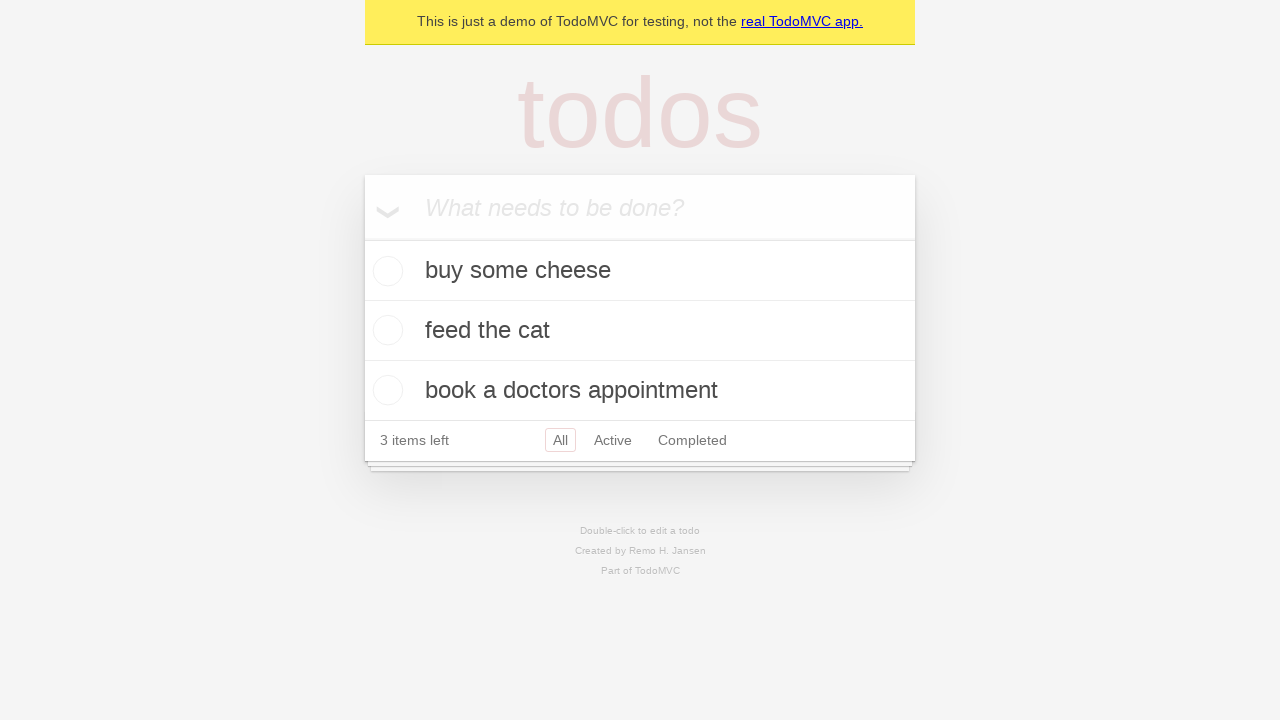